Tests that the Clear completed button is hidden when no items are completed

Starting URL: https://demo.playwright.dev/todomvc

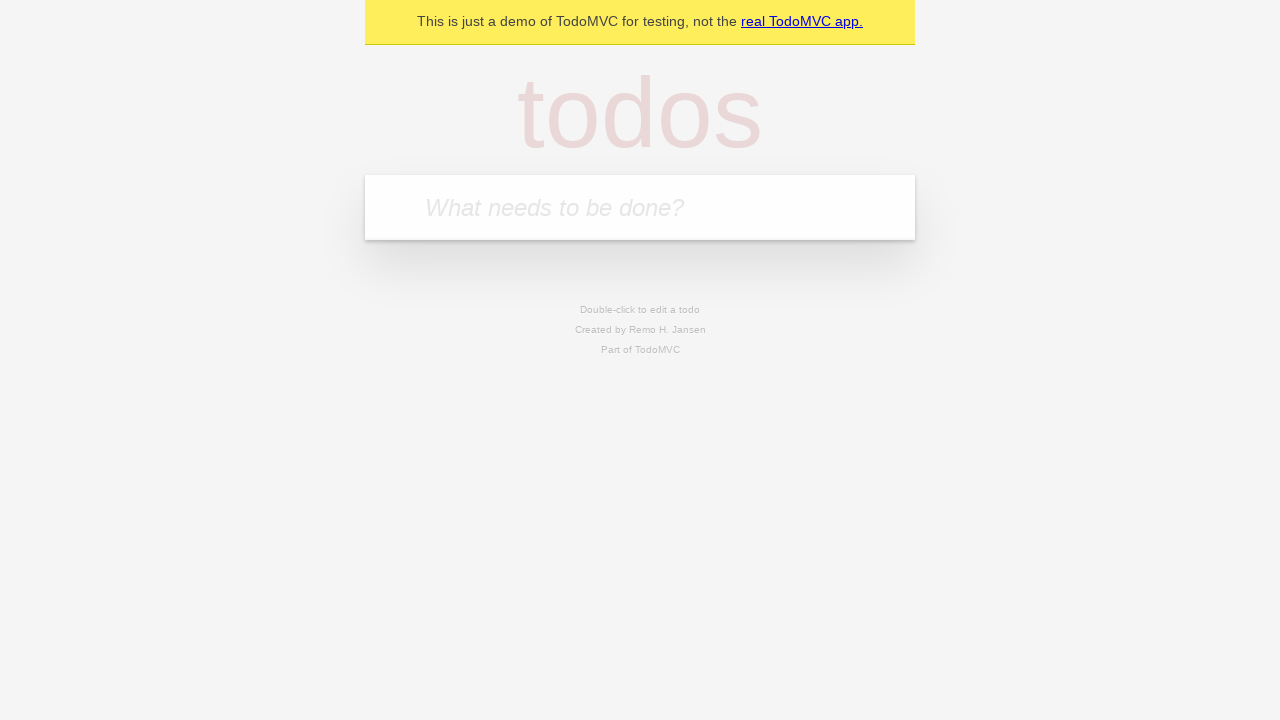

Filled todo input with 'buy some cheese' on internal:attr=[placeholder="What needs to be done?"i]
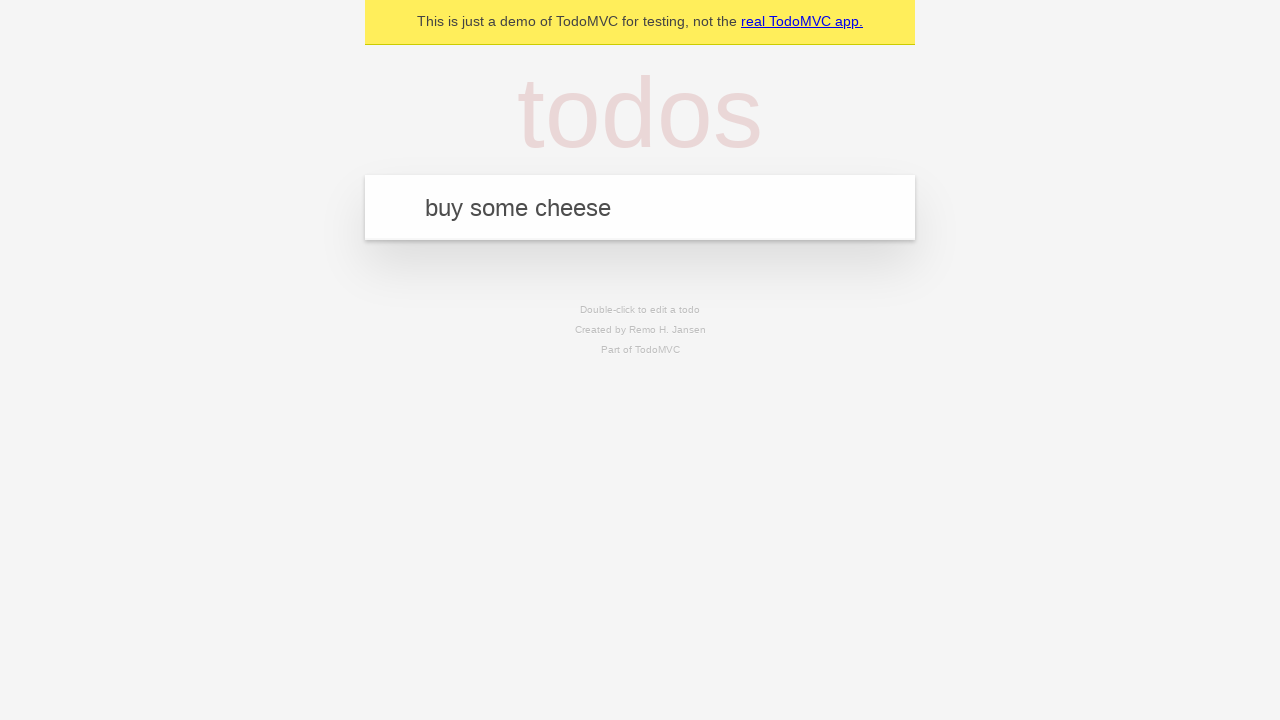

Pressed Enter to add first todo on internal:attr=[placeholder="What needs to be done?"i]
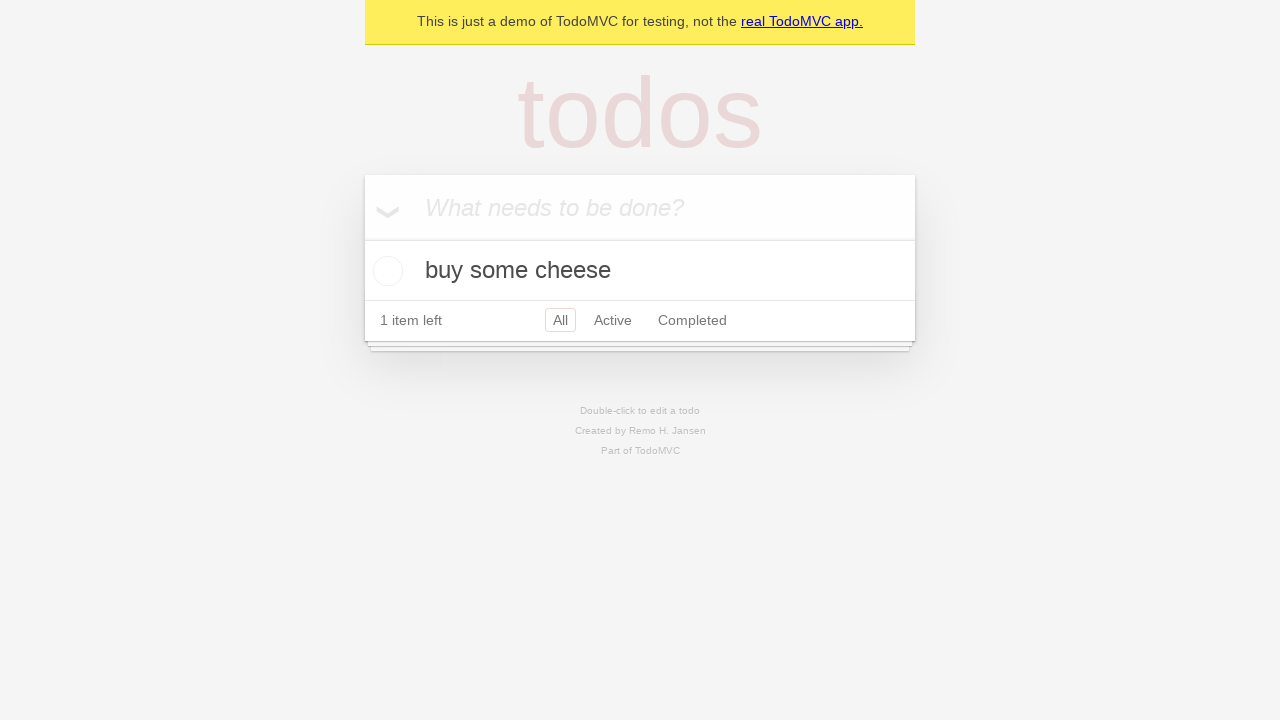

Filled todo input with 'feed the cat' on internal:attr=[placeholder="What needs to be done?"i]
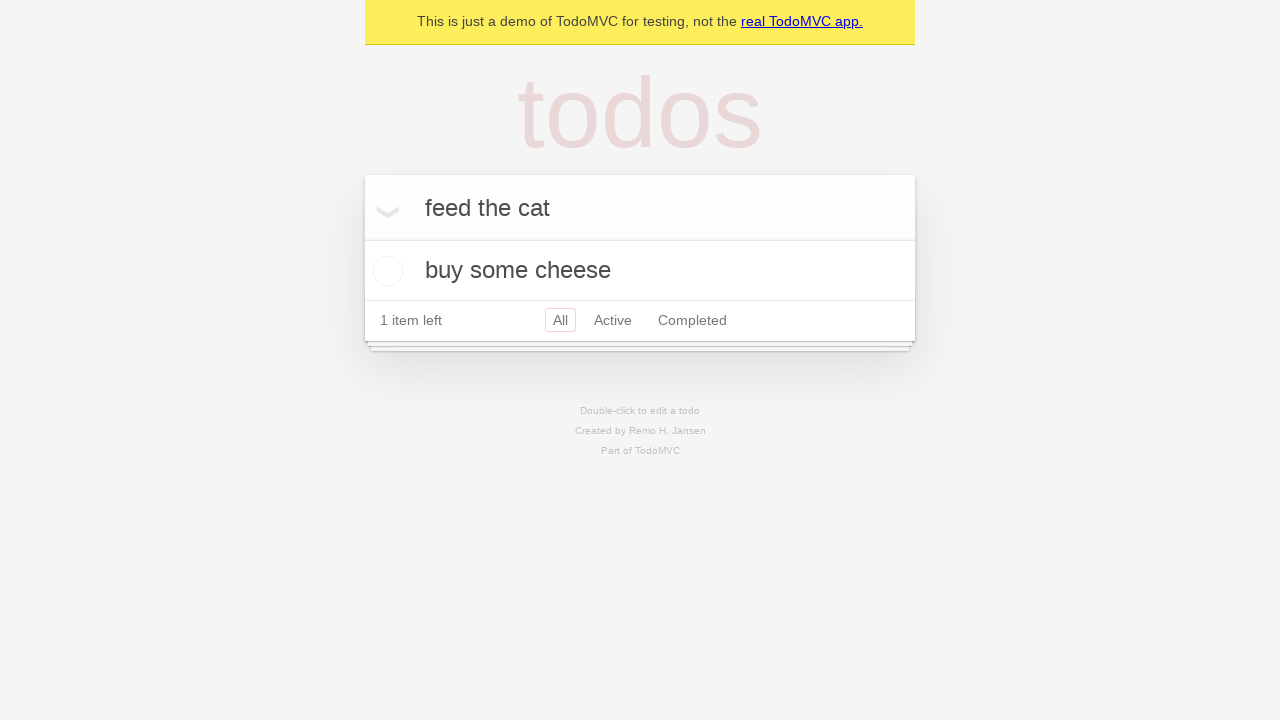

Pressed Enter to add second todo on internal:attr=[placeholder="What needs to be done?"i]
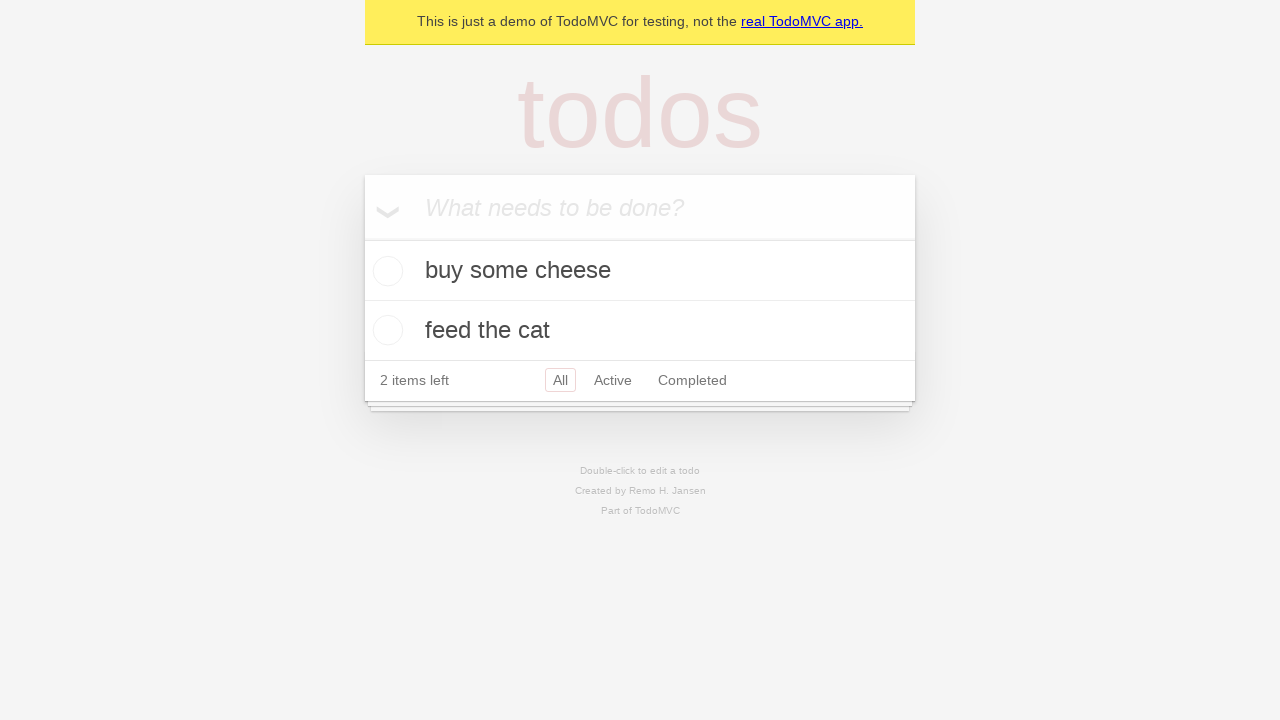

Filled todo input with 'book a doctors appointment' on internal:attr=[placeholder="What needs to be done?"i]
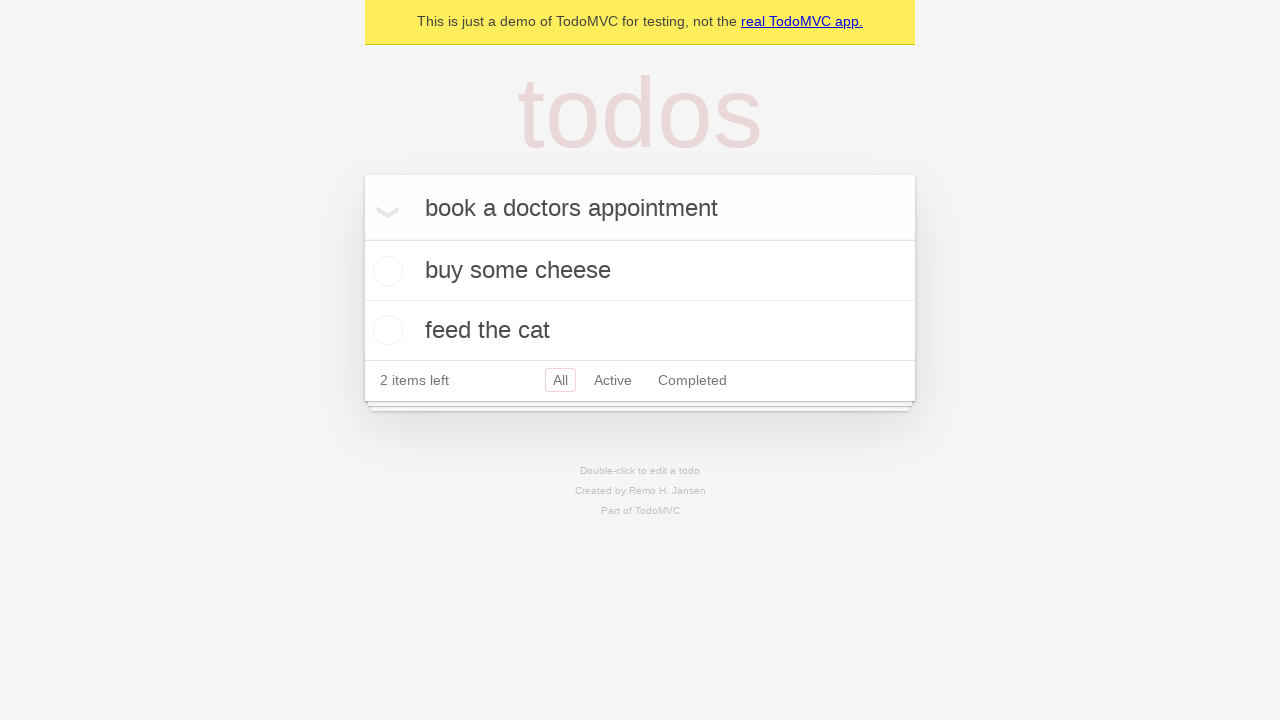

Pressed Enter to add third todo on internal:attr=[placeholder="What needs to be done?"i]
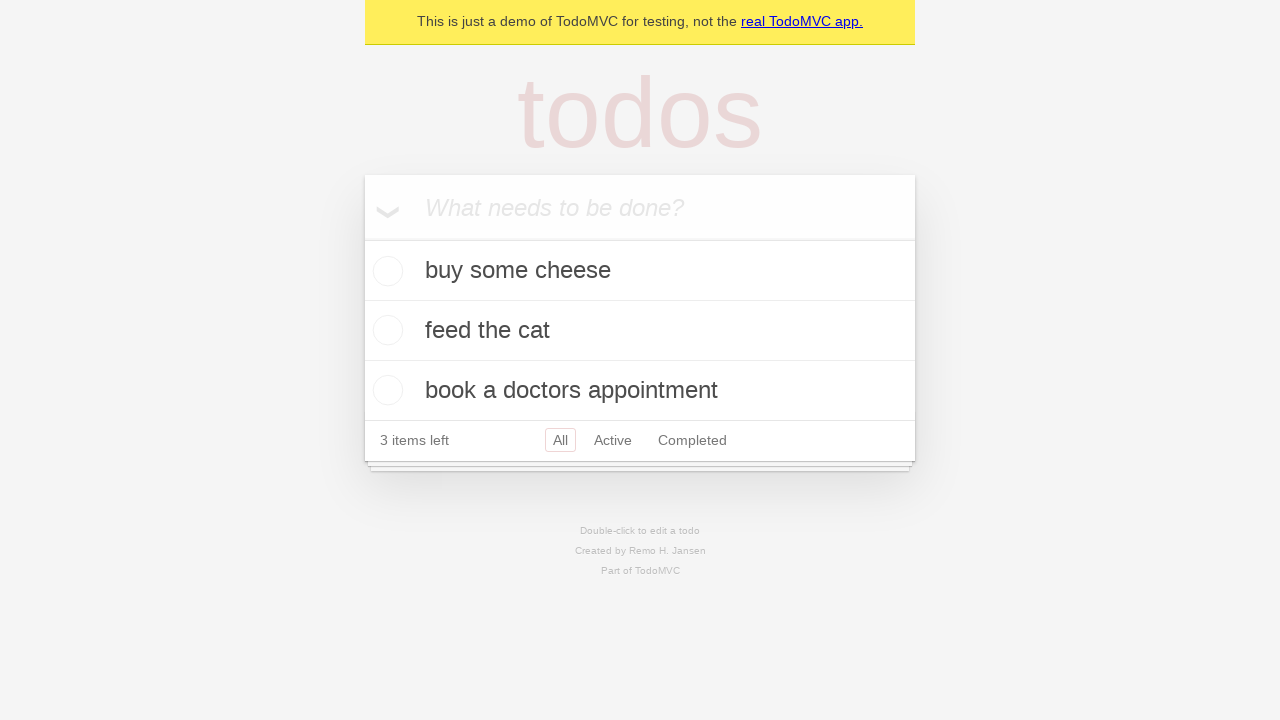

Checked the first todo item at (385, 271) on .todo-list li .toggle >> nth=0
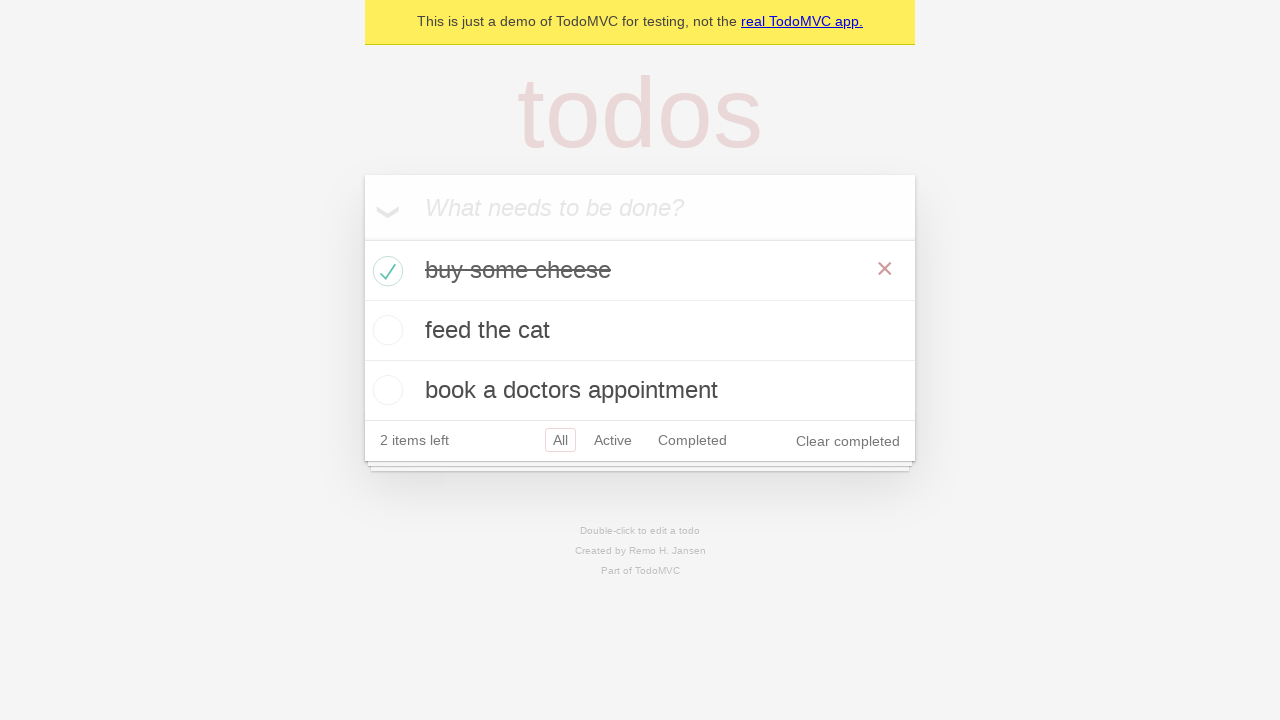

Clicked 'Clear completed' button to remove completed todo at (848, 441) on internal:role=button[name="Clear completed"i]
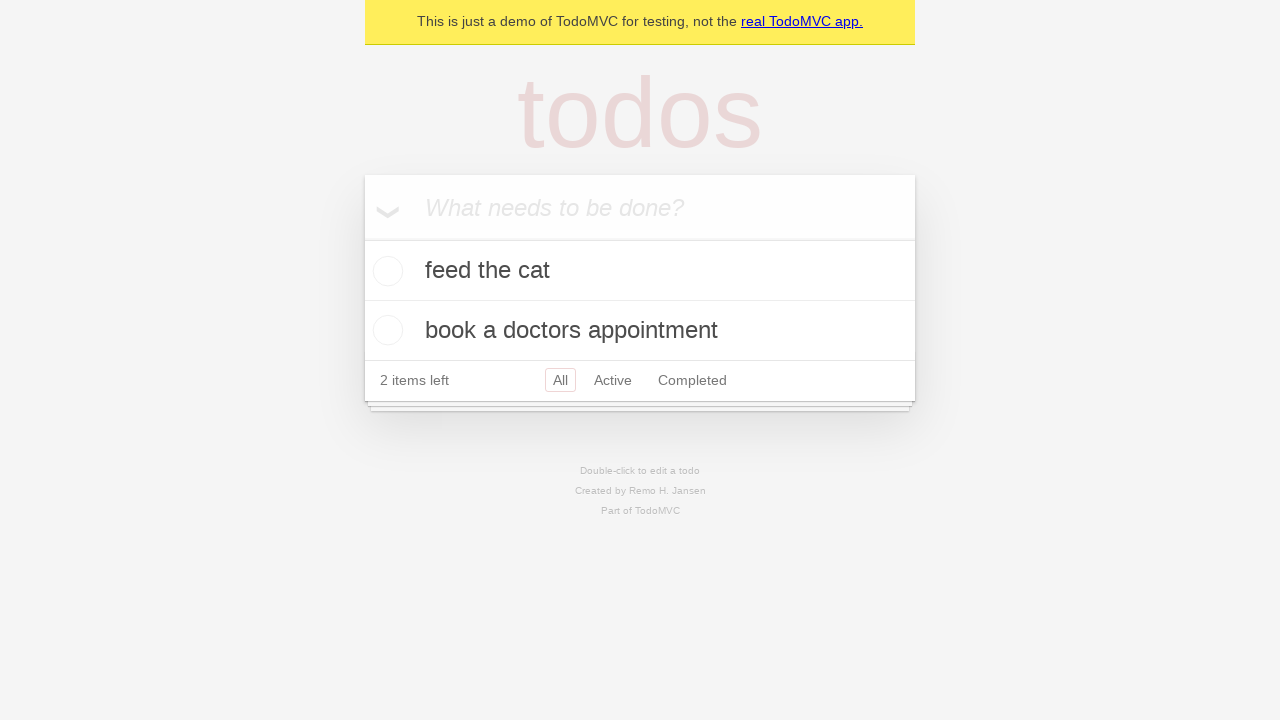

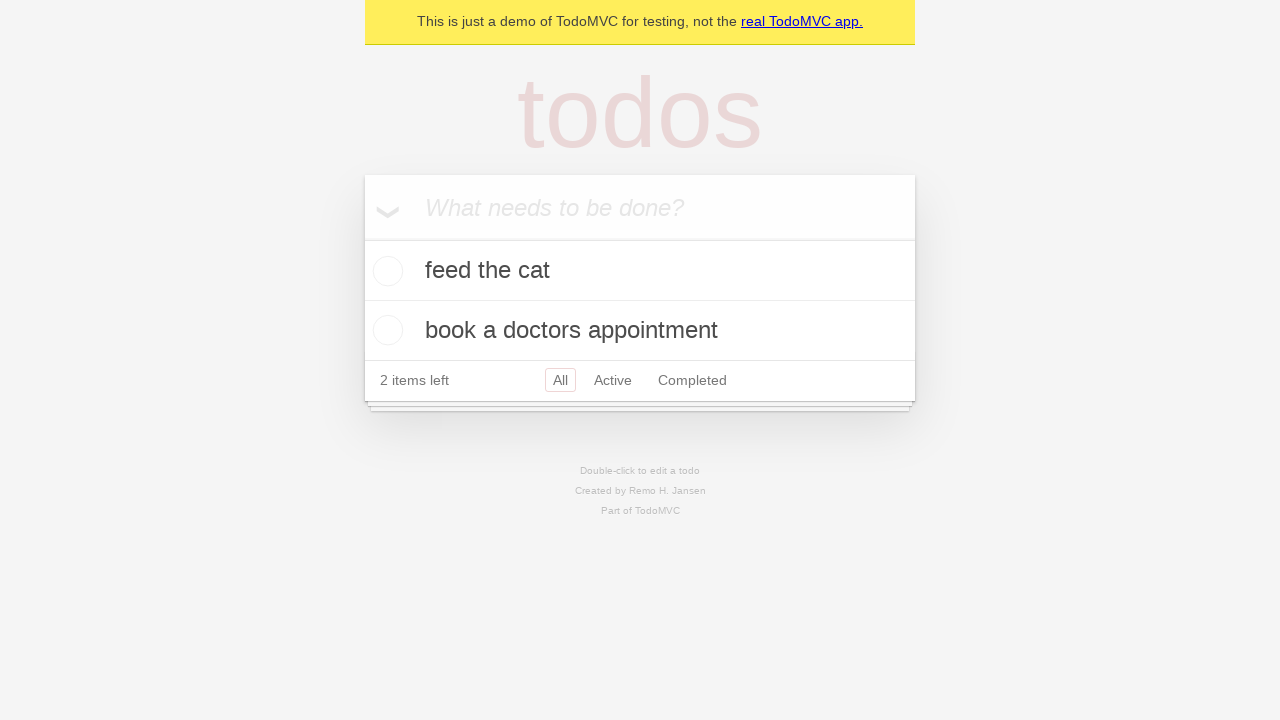